Tests opening a new browser window, navigating to a different URL in the new window, and verifying that two window handles exist.

Starting URL: https://the-internet.herokuapp.com/windows

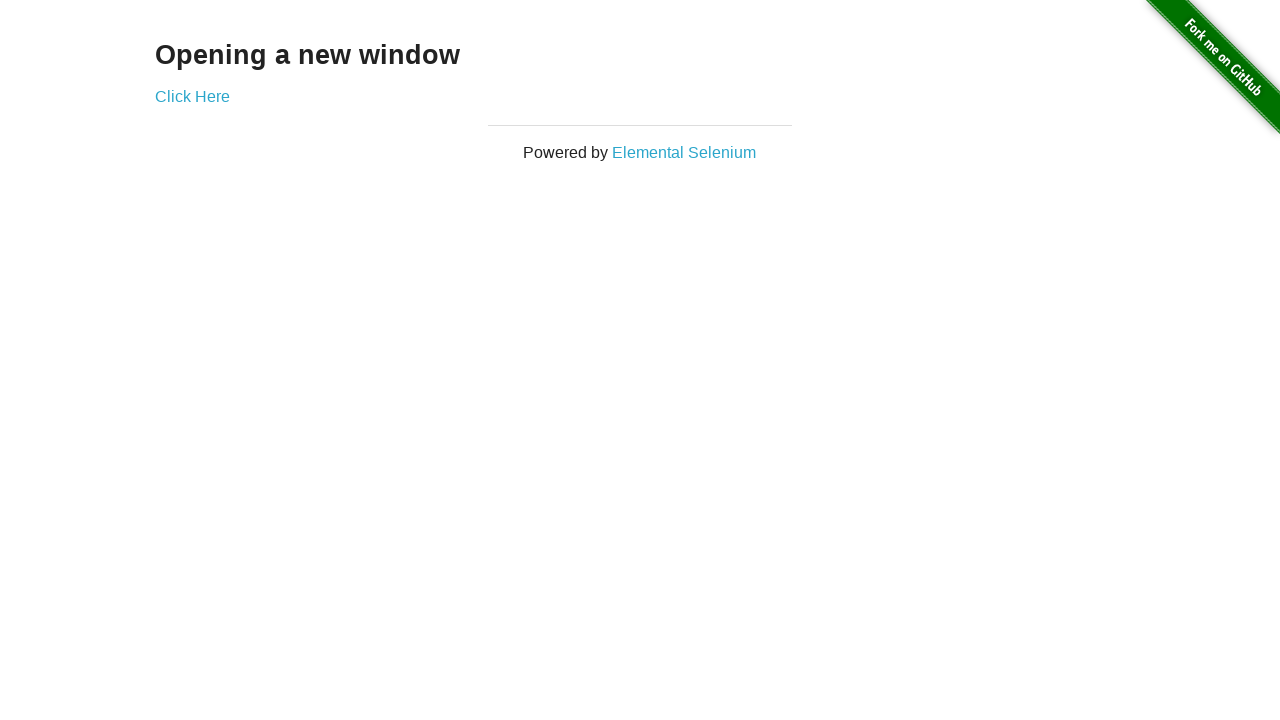

Opened a new browser window/page
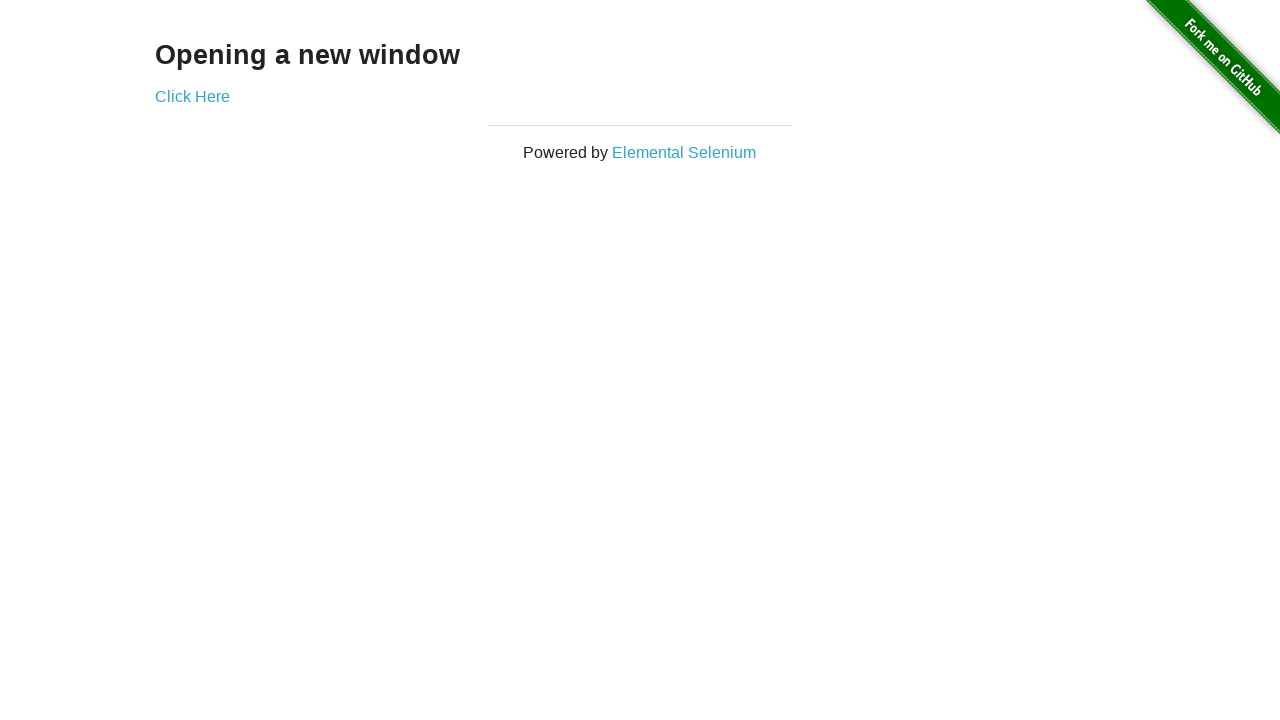

Navigated new page to https://the-internet.herokuapp.com/typos
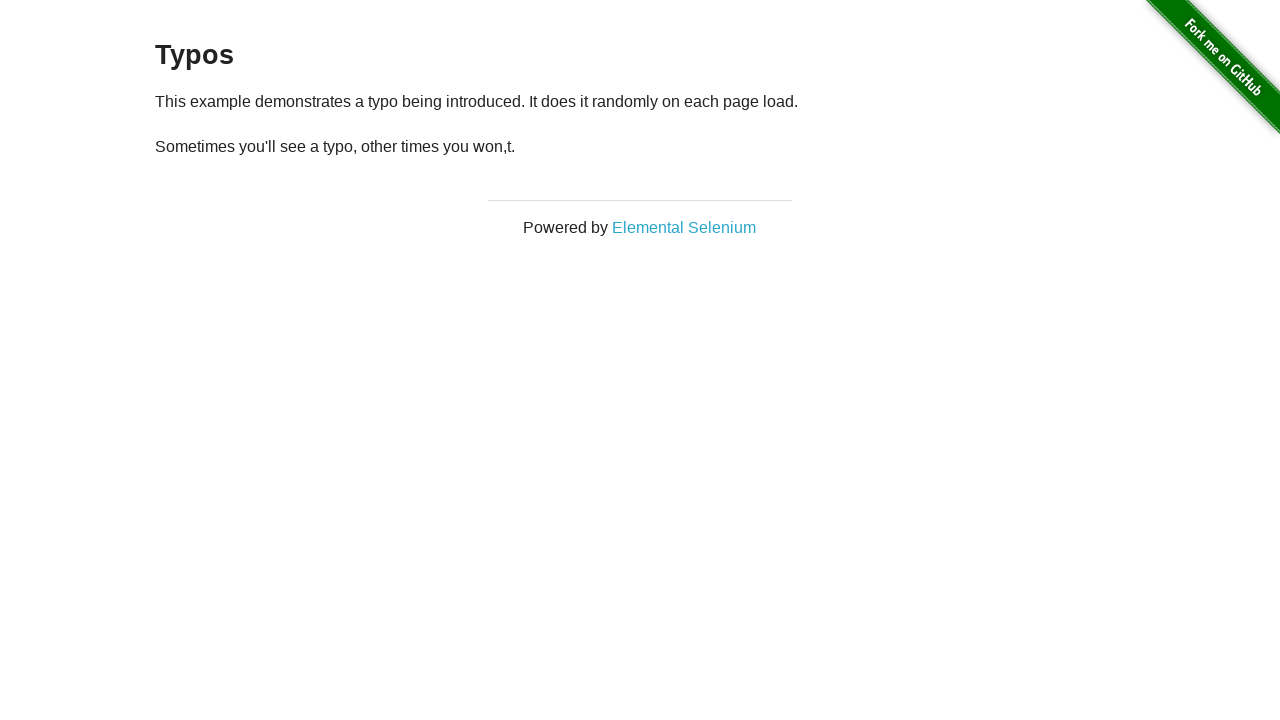

Verified that two window handles exist
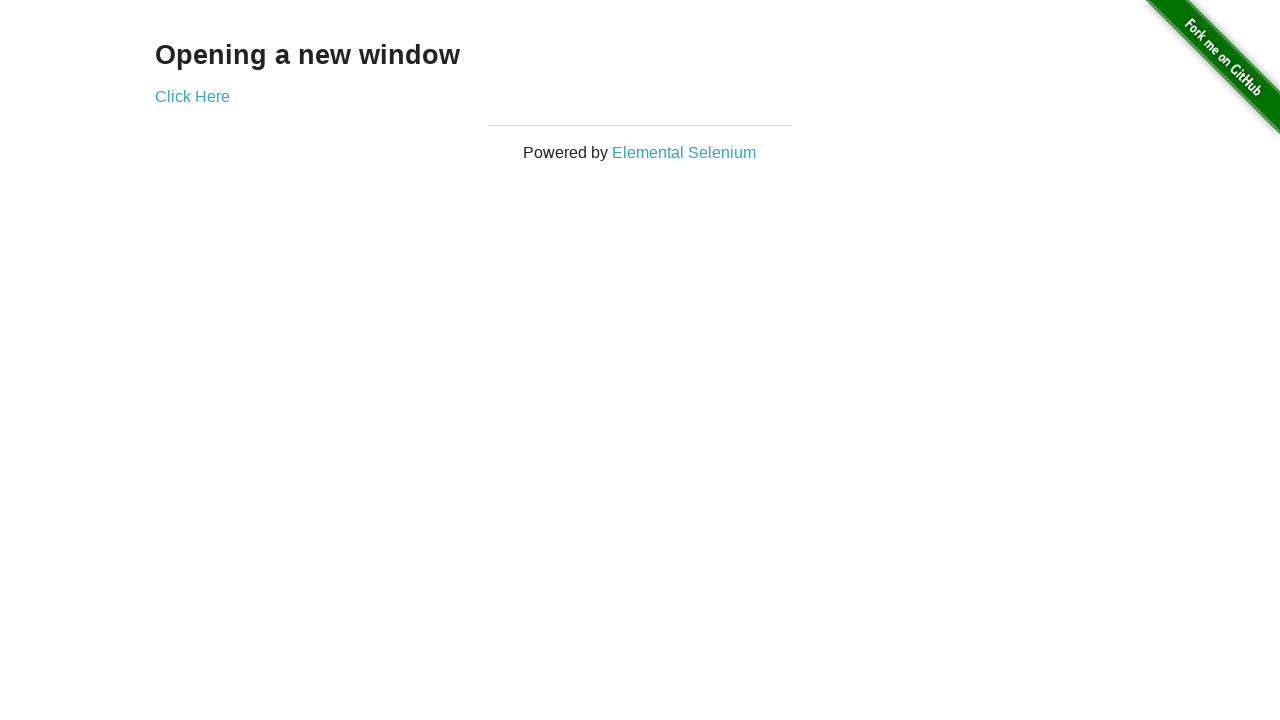

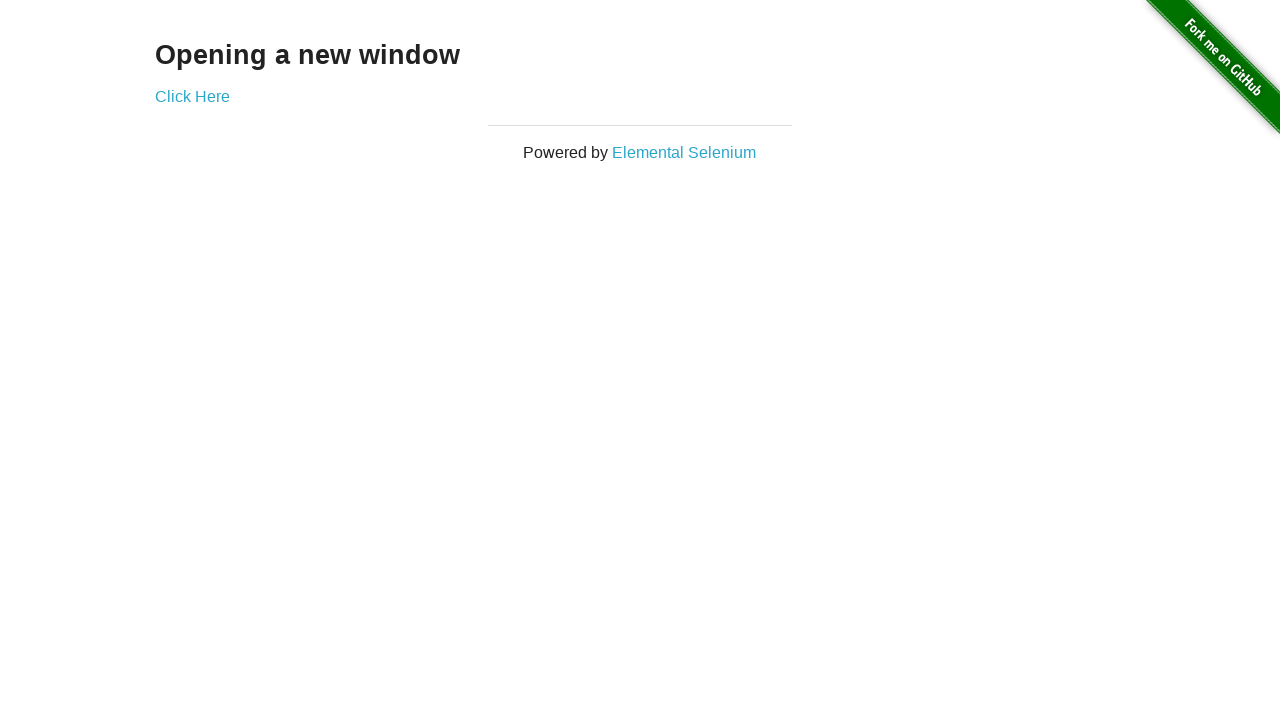